Navigates to QA automation practice site and clicks on the Cypress Framework tutorial link

Starting URL: https://qa-automation-practice.netlify.app/

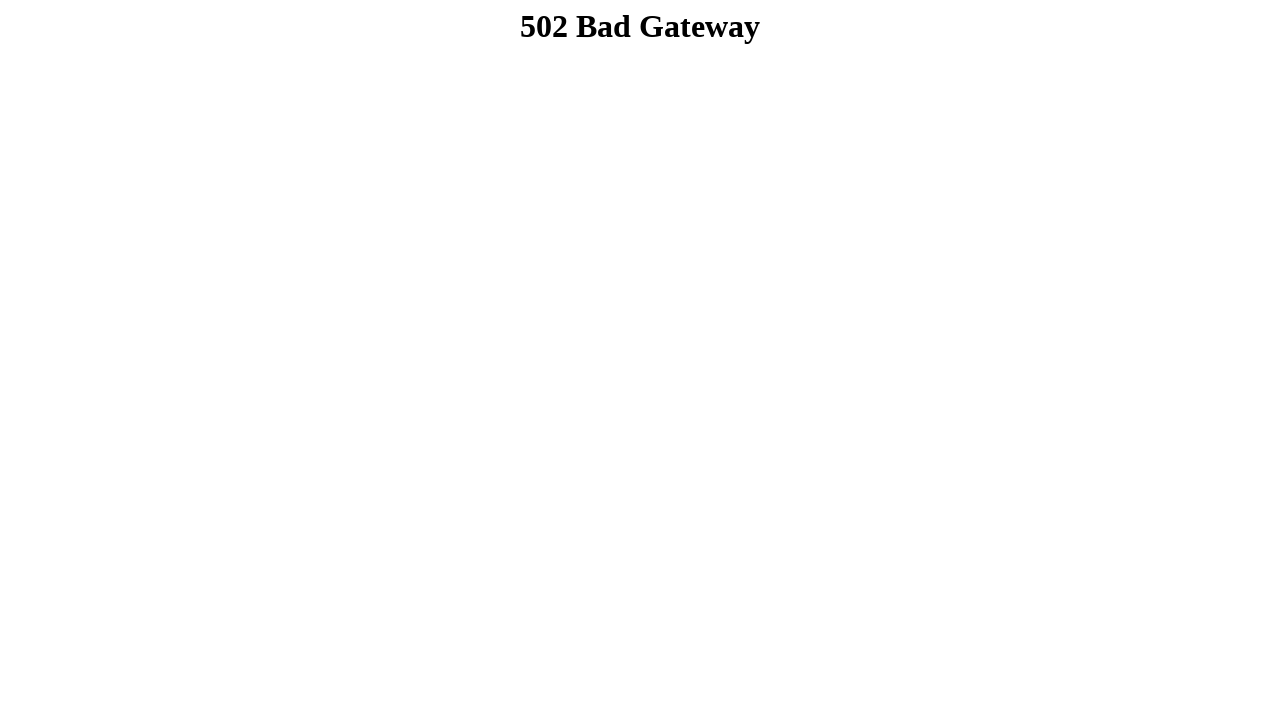

Navigated to QA automation practice site
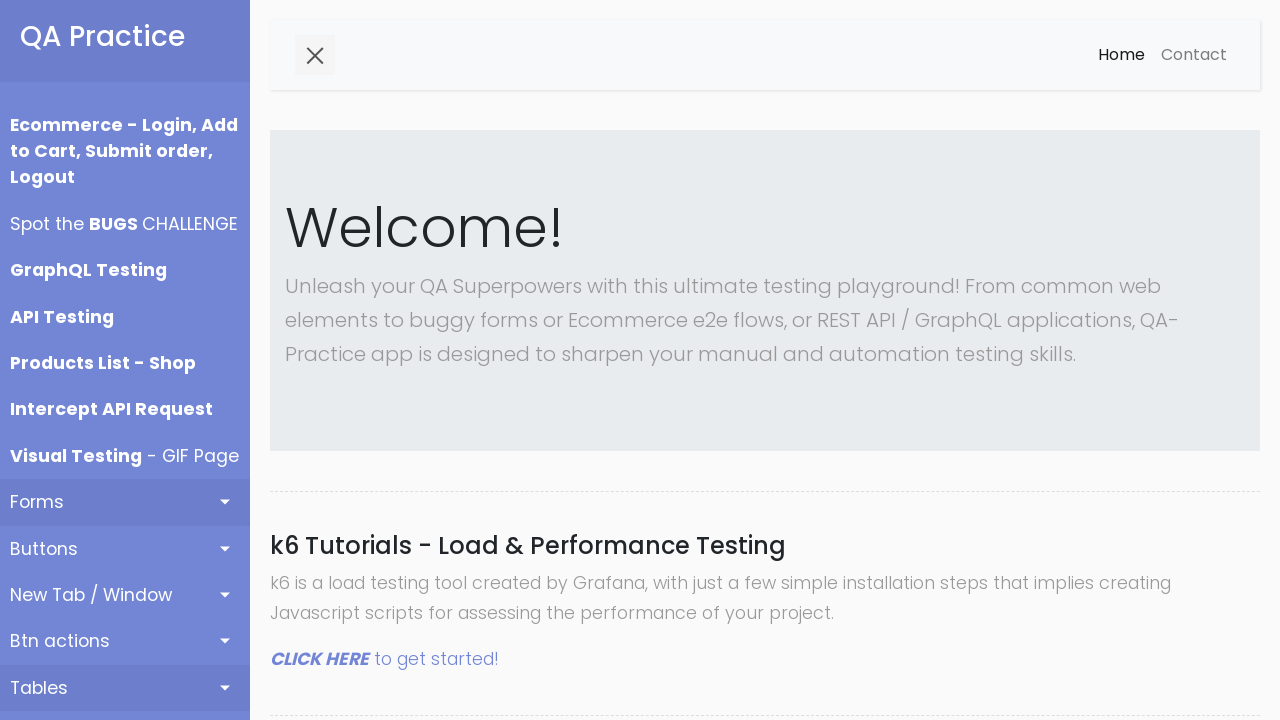

Cypress Framework Tutorials heading is visible
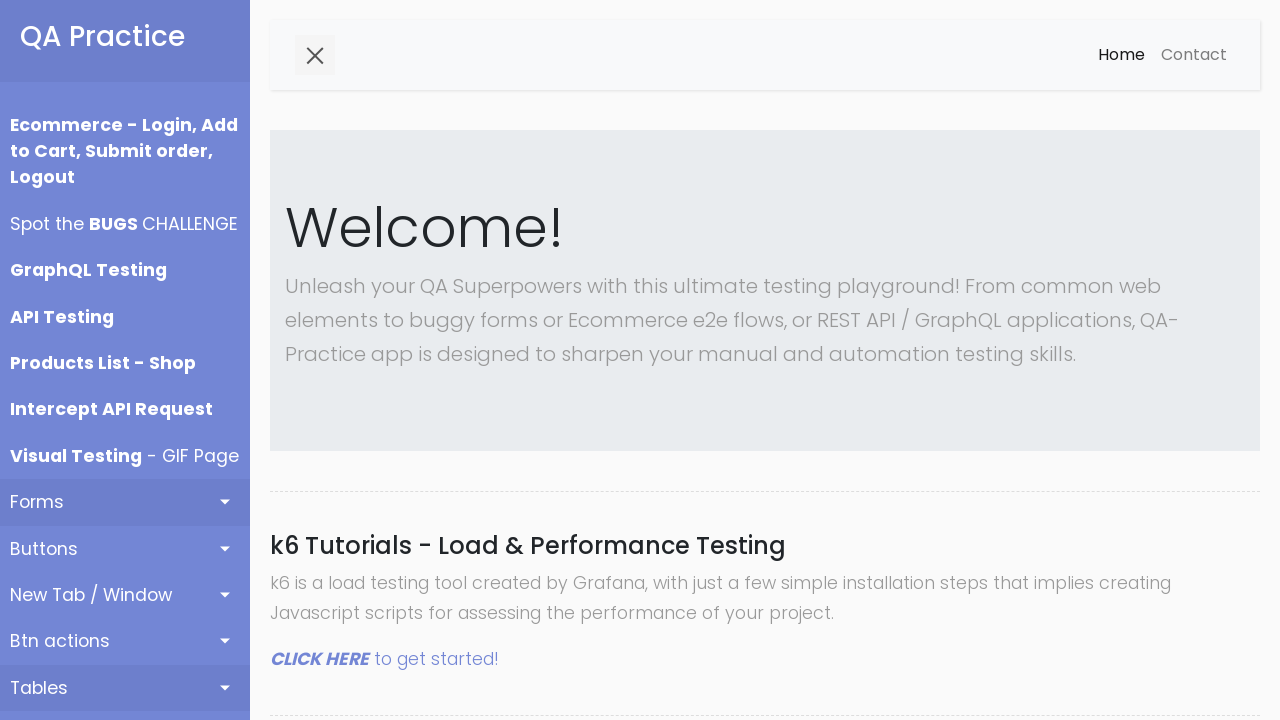

Clicked on the first CLICK HERE link for Cypress Framework tutorial at (320, 659) on (//em[contains(text(),"CLICK HERE")])[1]
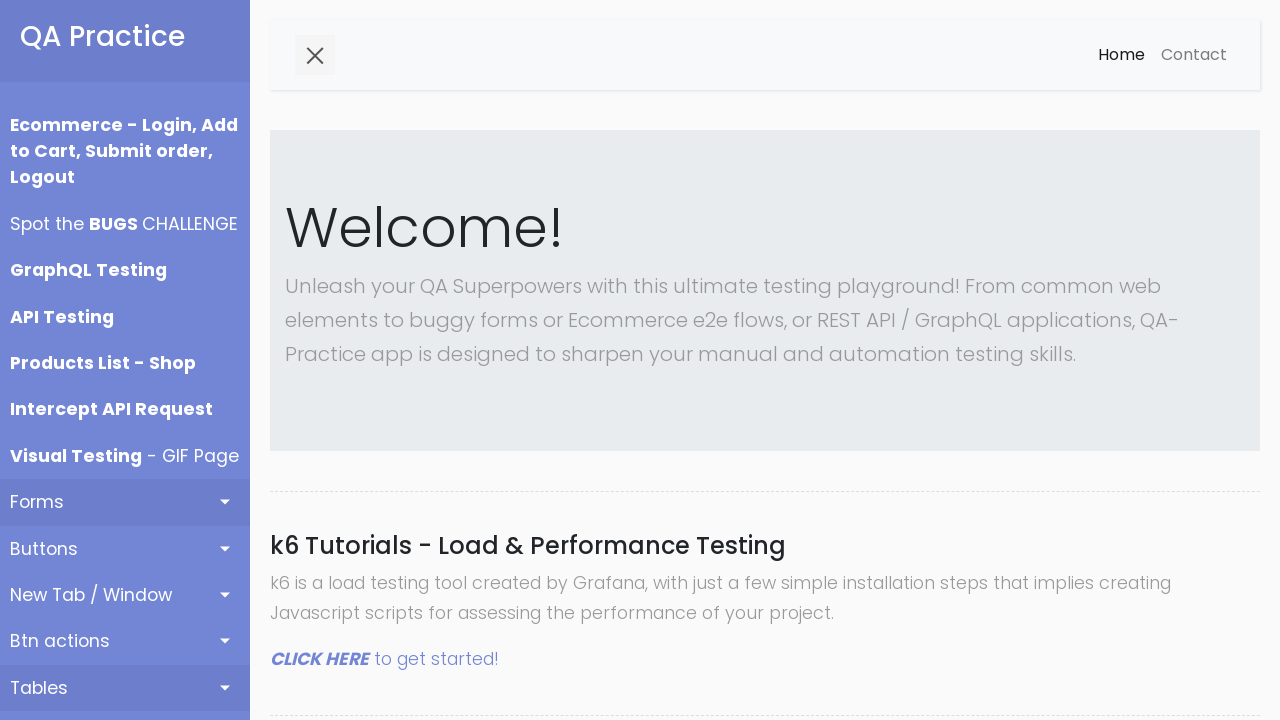

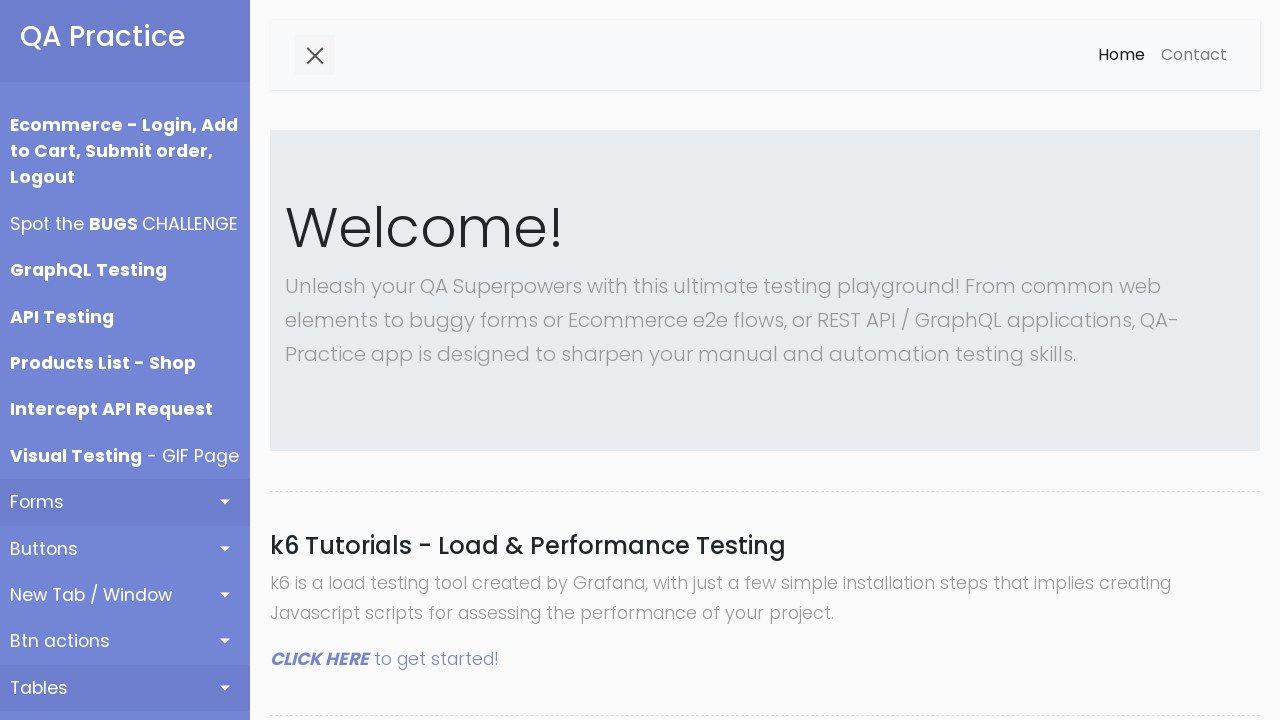